Tests a loading images page by waiting for multiple images to load dynamically and verifying that at least three images are present on the page

Starting URL: https://bonigarcia.dev/selenium-webdriver-java/loading-images.html

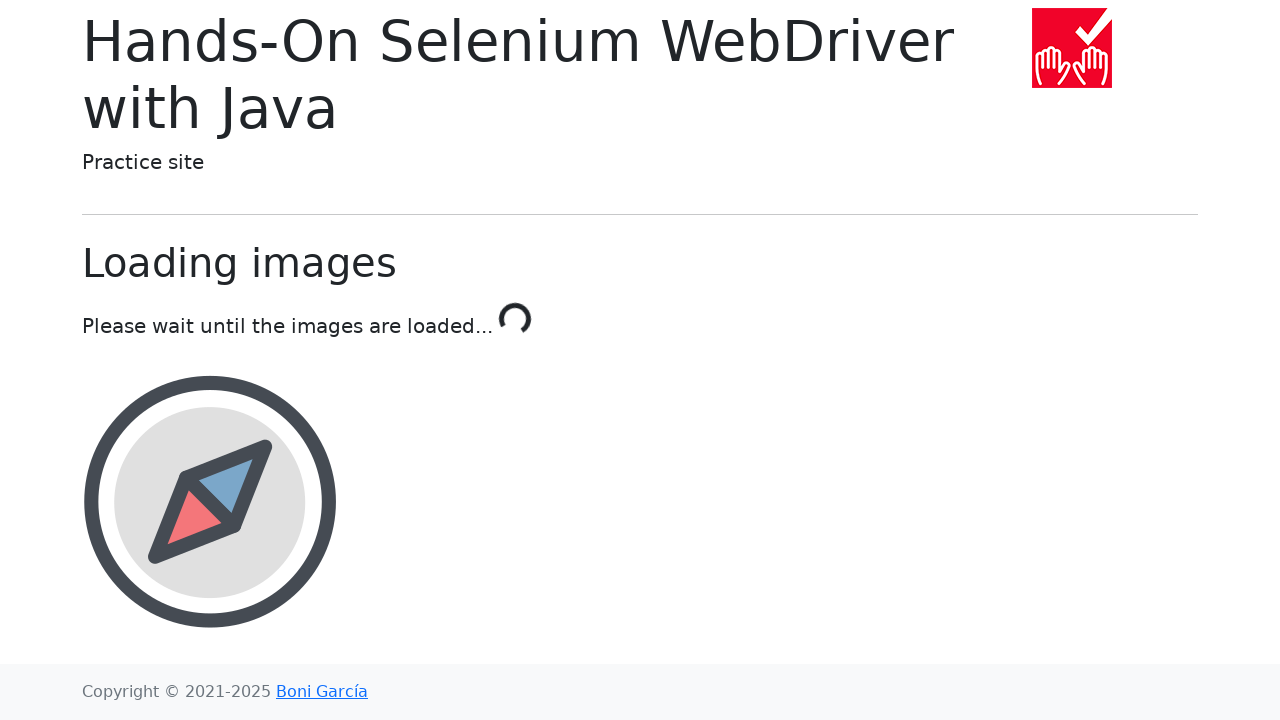

Navigated to loading images test page
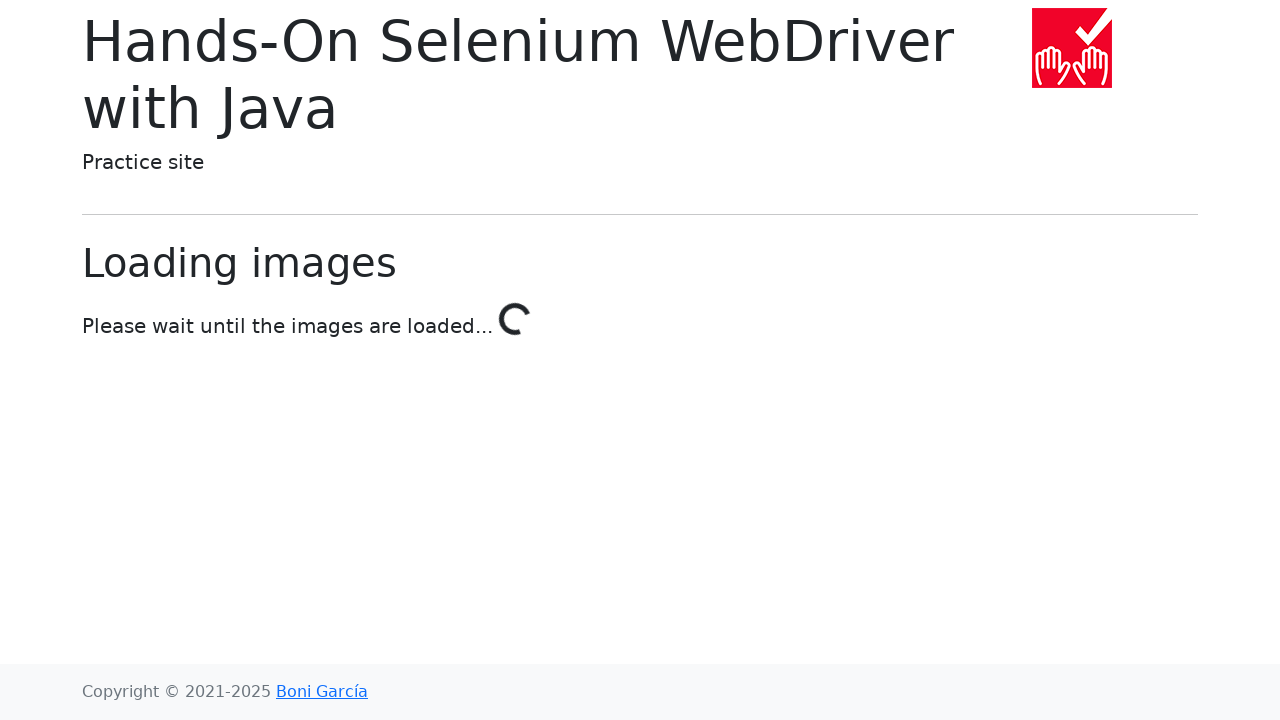

Image 1 loaded and is present on the page
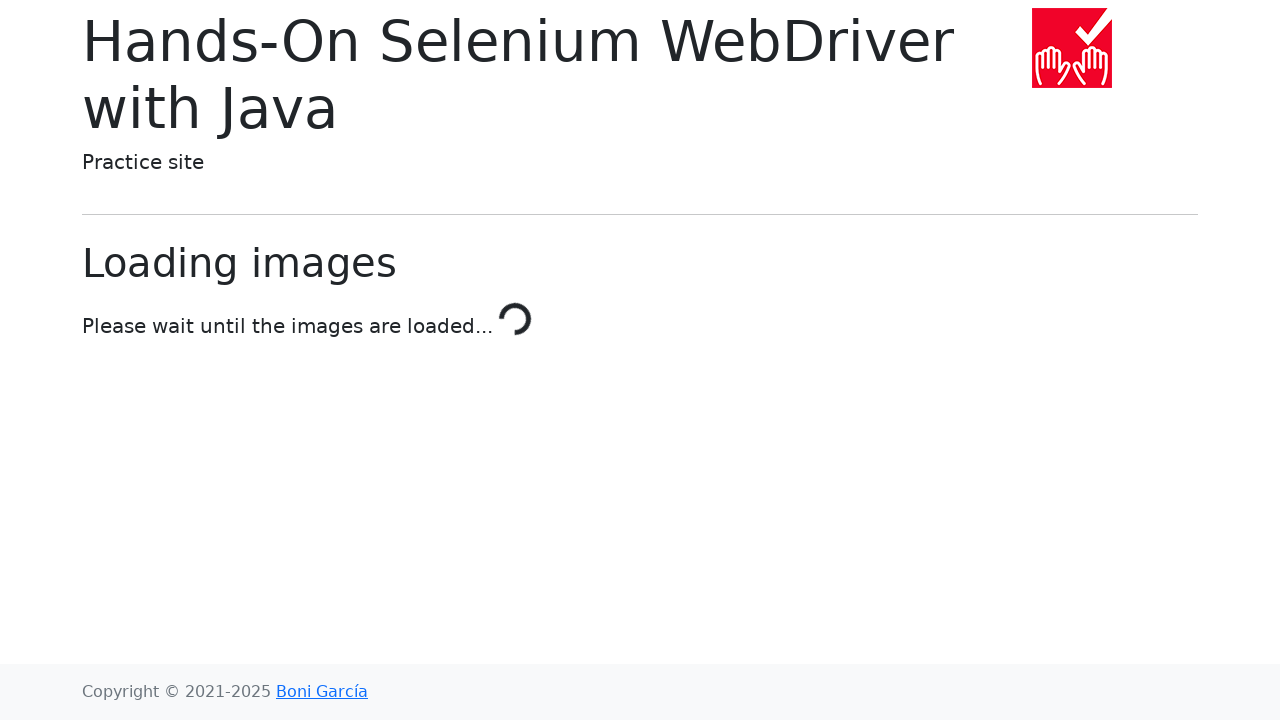

Image 2 loaded and is present on the page
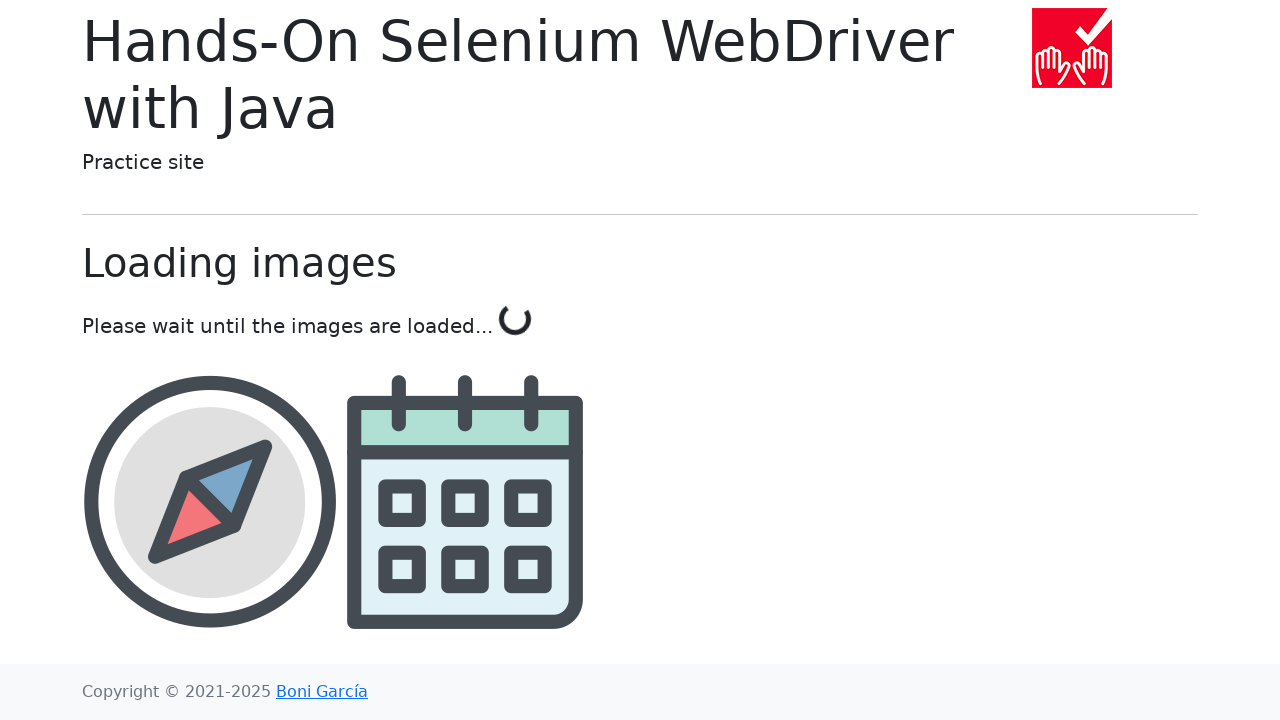

Image 3 loaded and is present on the page
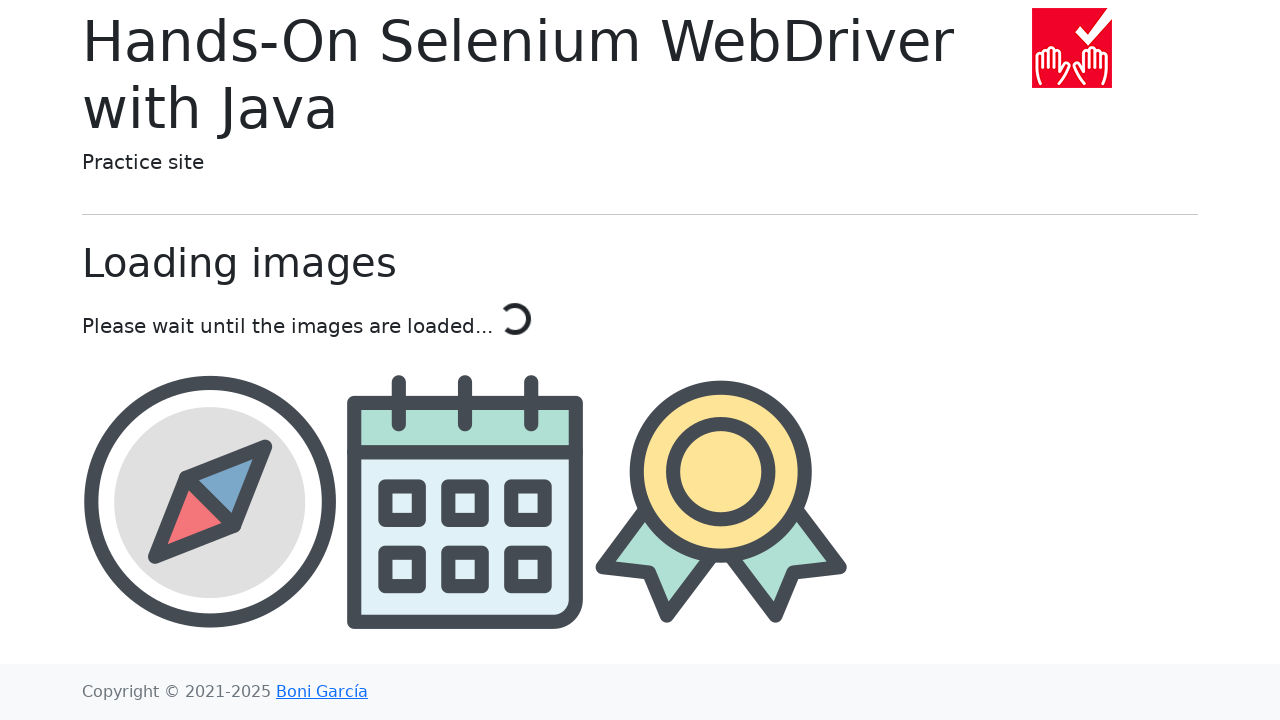

Image 4 loaded and is present on the page
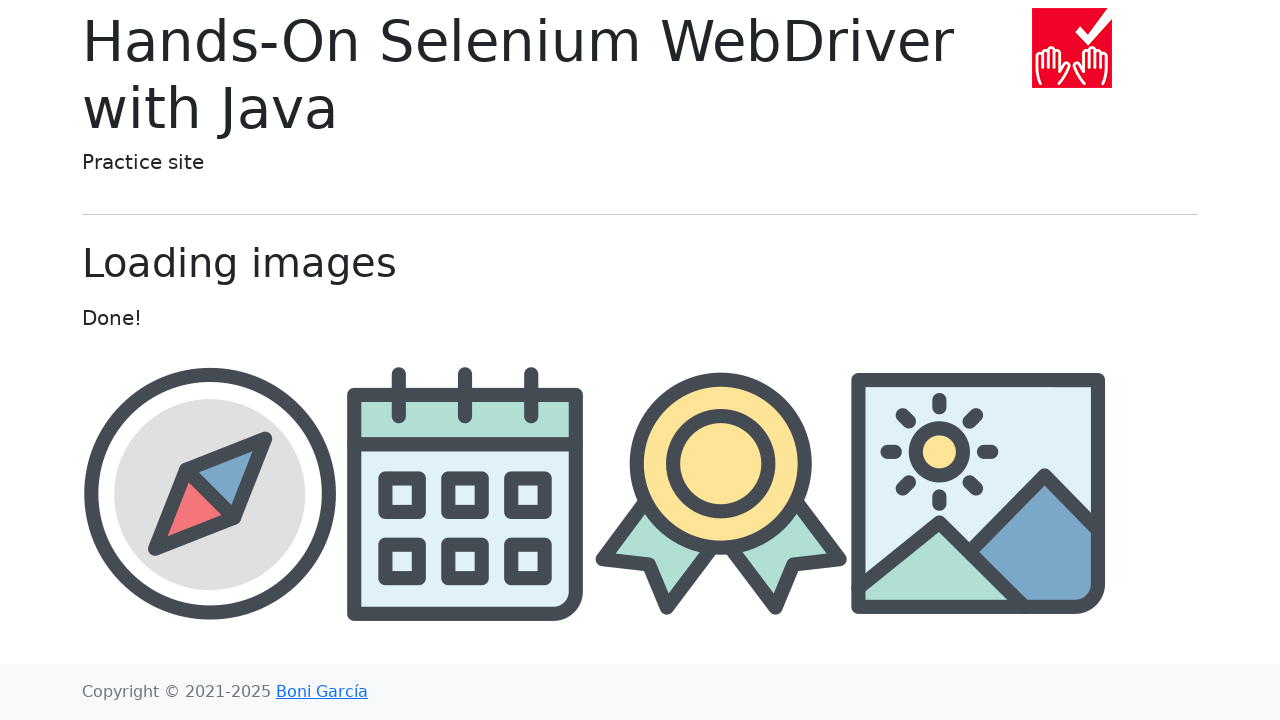

Located all image elements on the page
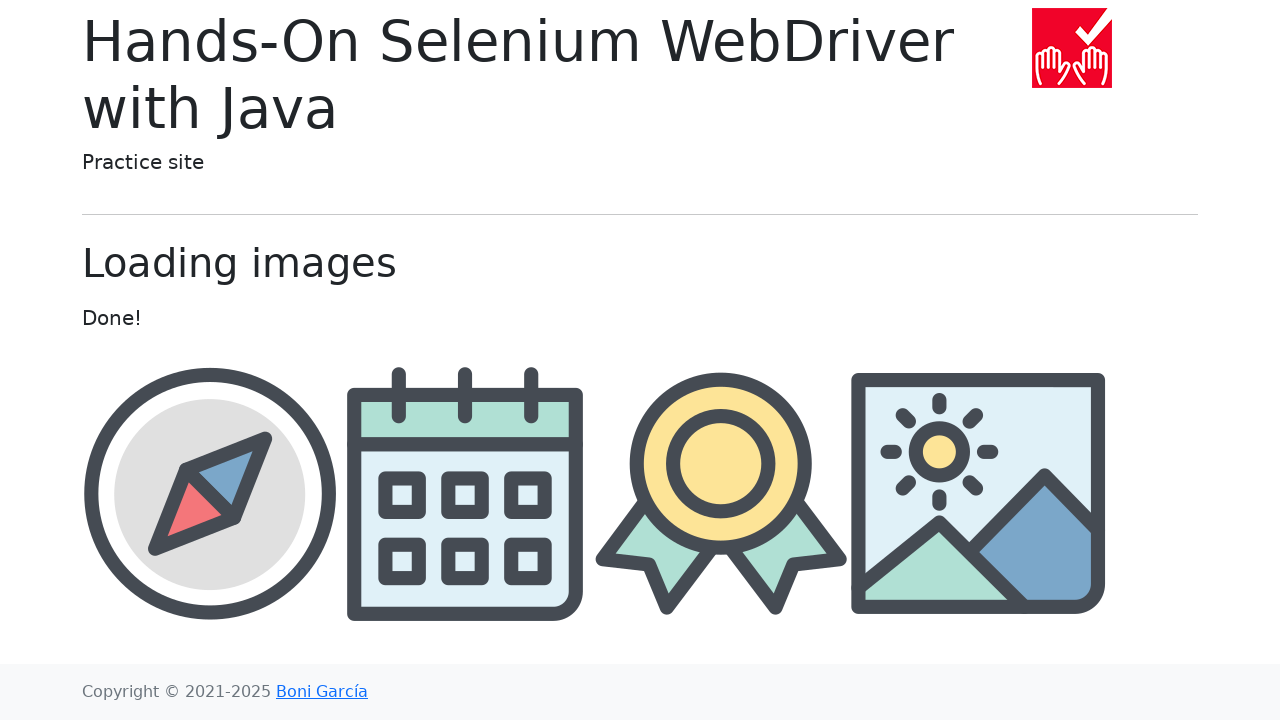

Verified that at least 3 images are present on the page
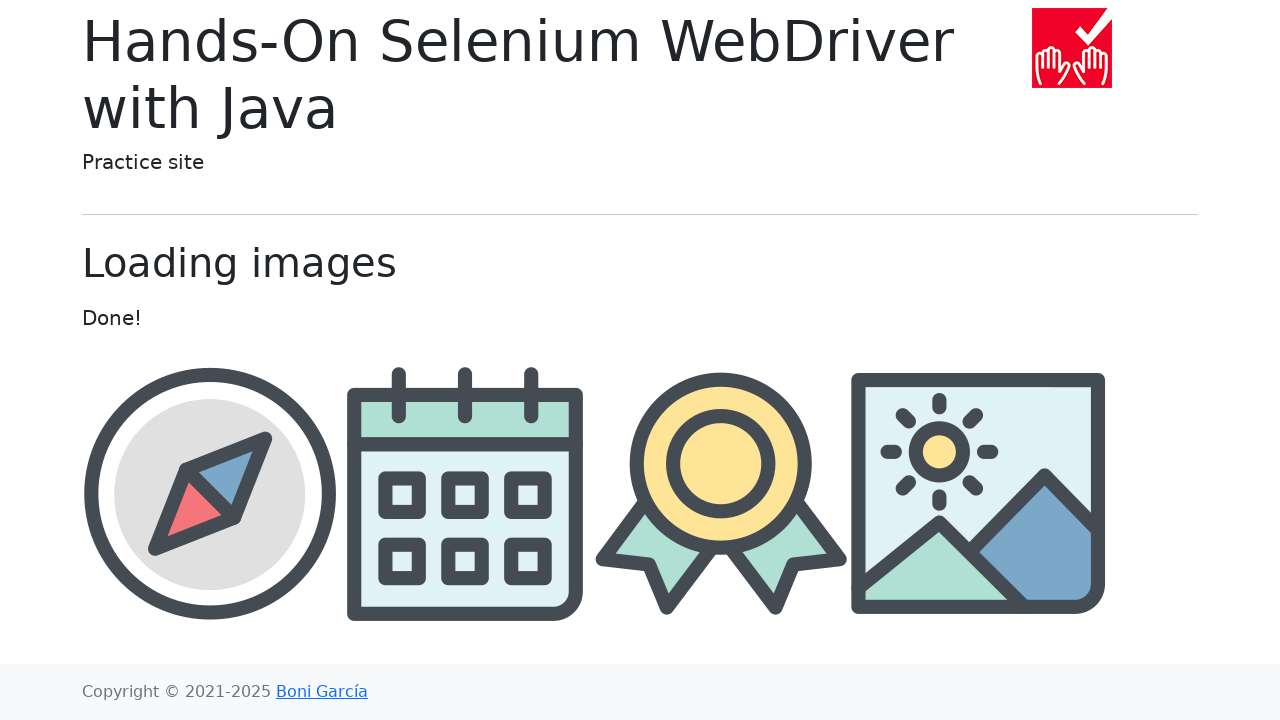

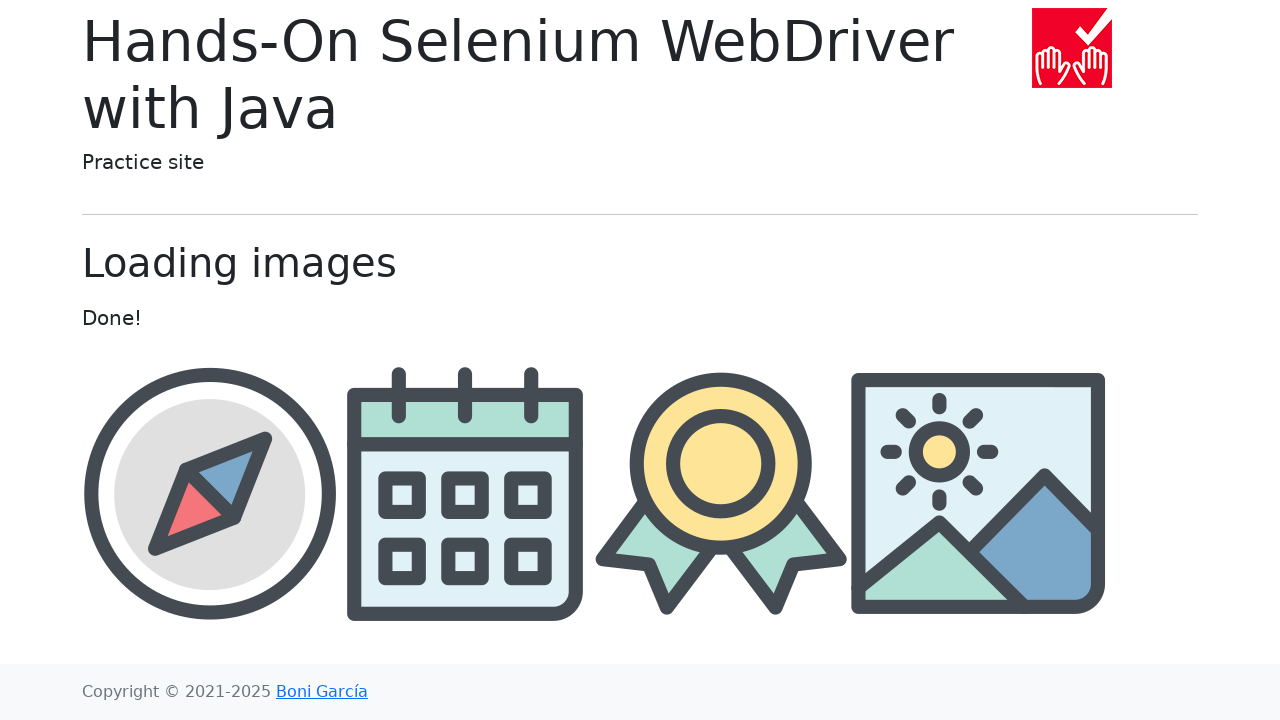